Tests keyboard key press functionality by sending various keyboard keys (Enter, Arrow Down, Arrow Up, Backspace, Space) to a page that detects key presses

Starting URL: http://the-internet.herokuapp.com/key_presses

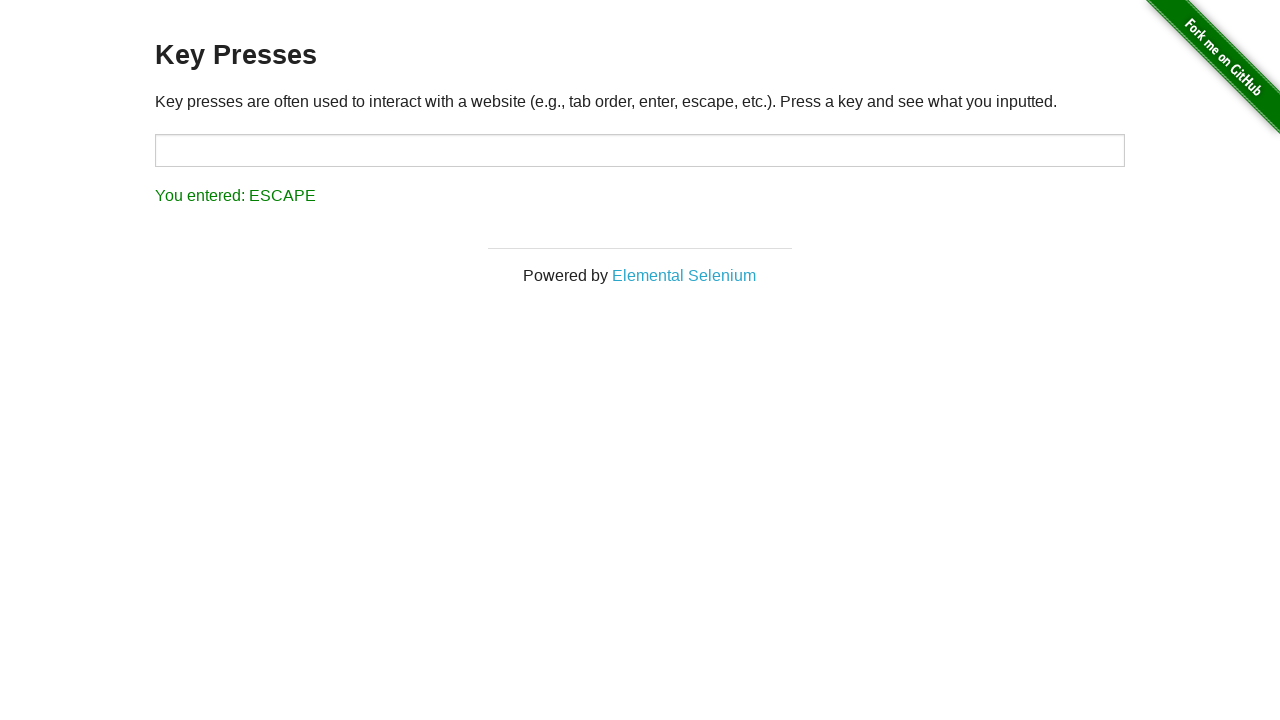

Pressed Enter key
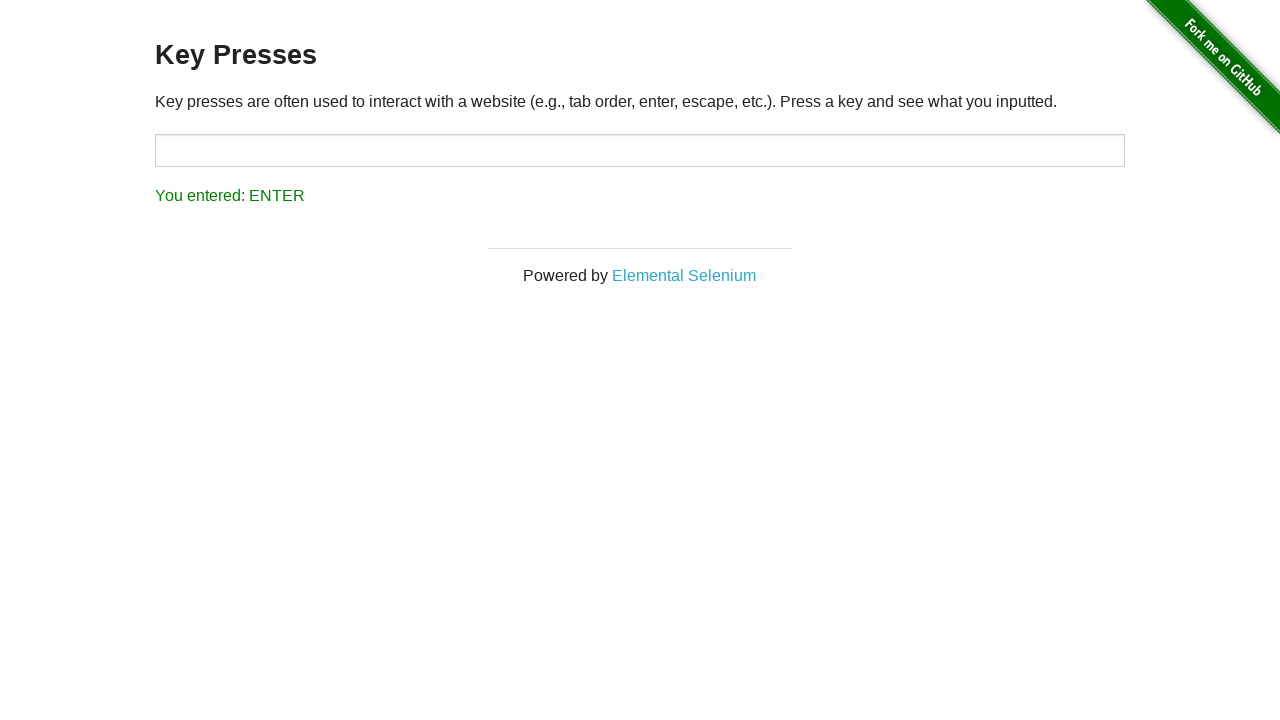

Pressed Arrow Down key
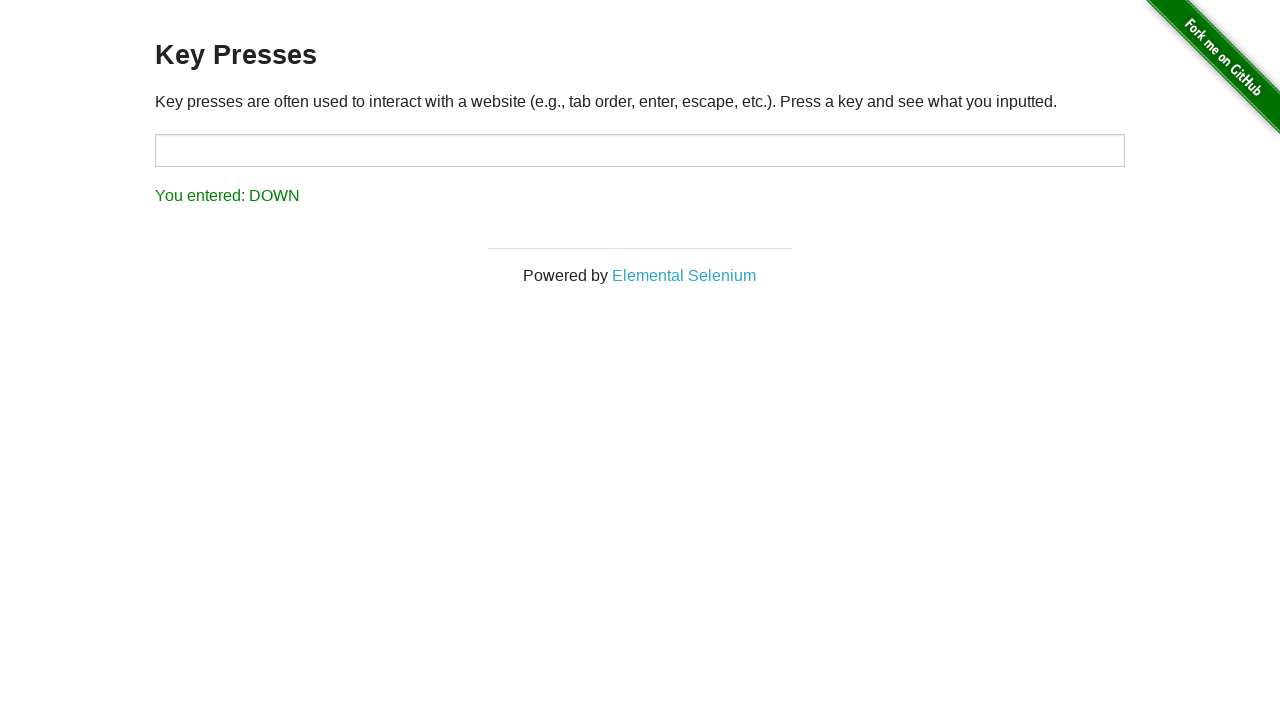

Pressed Arrow Up key
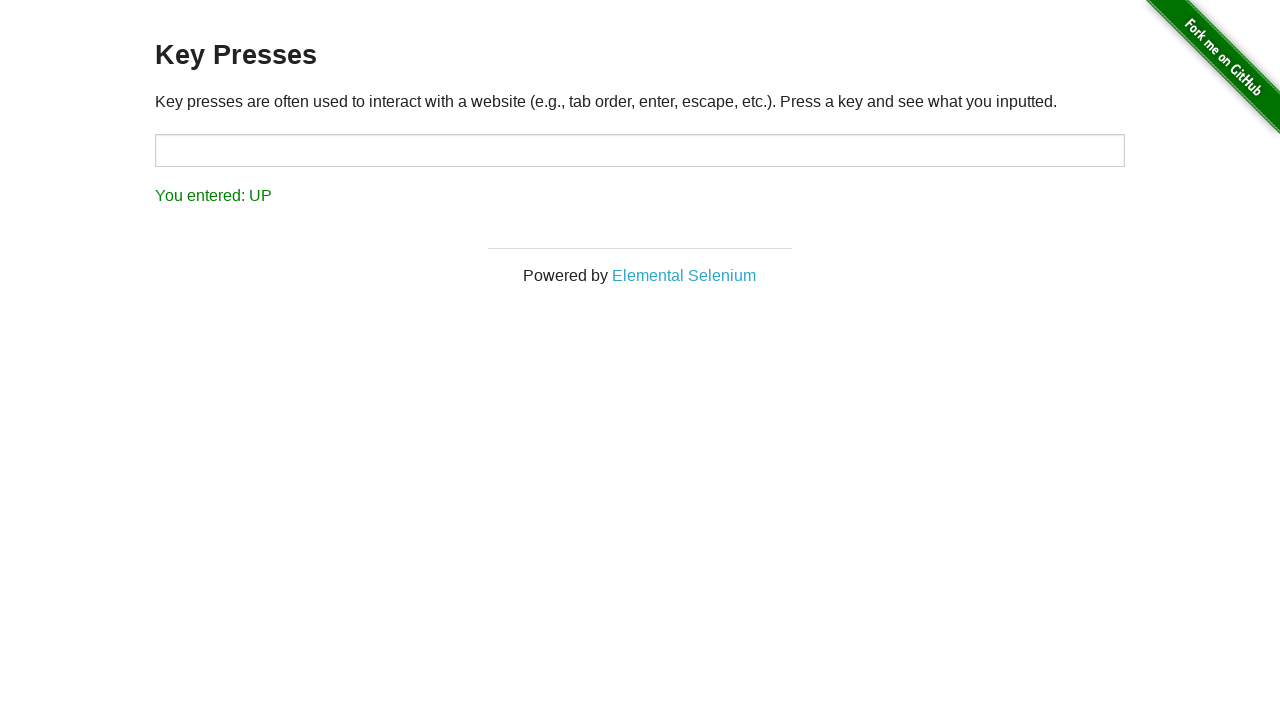

Pressed Backspace key
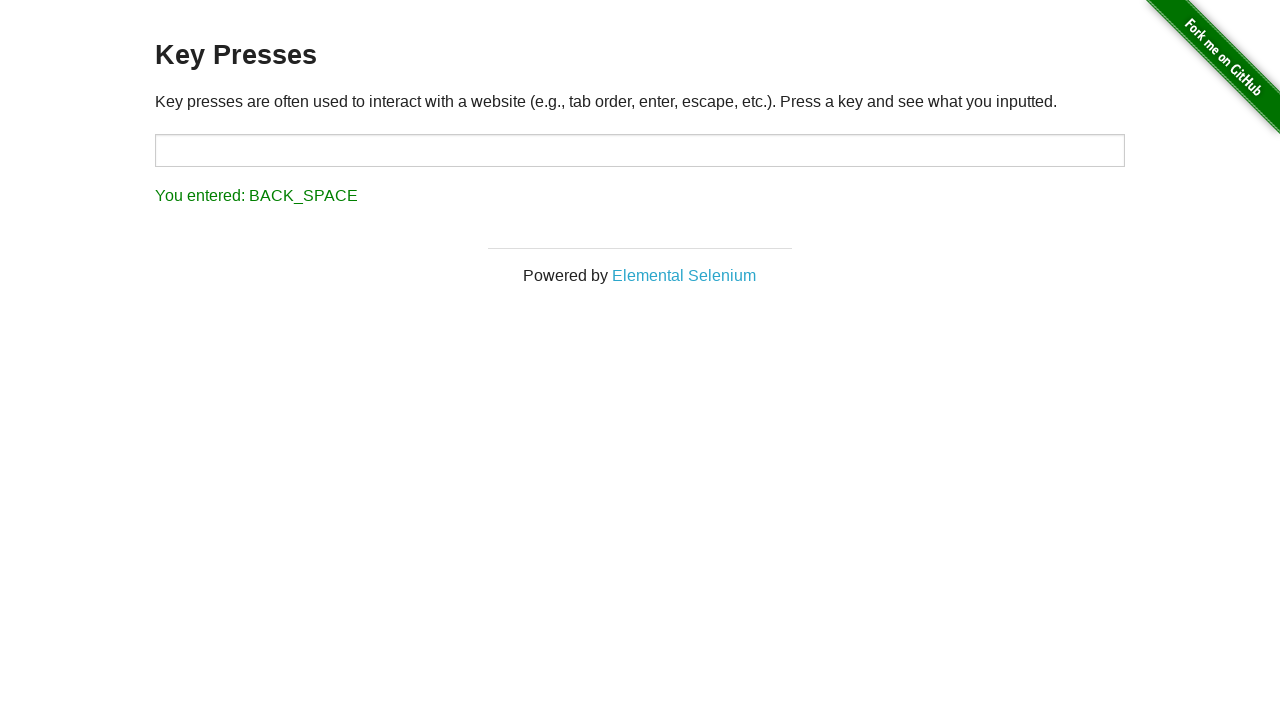

Pressed Space key
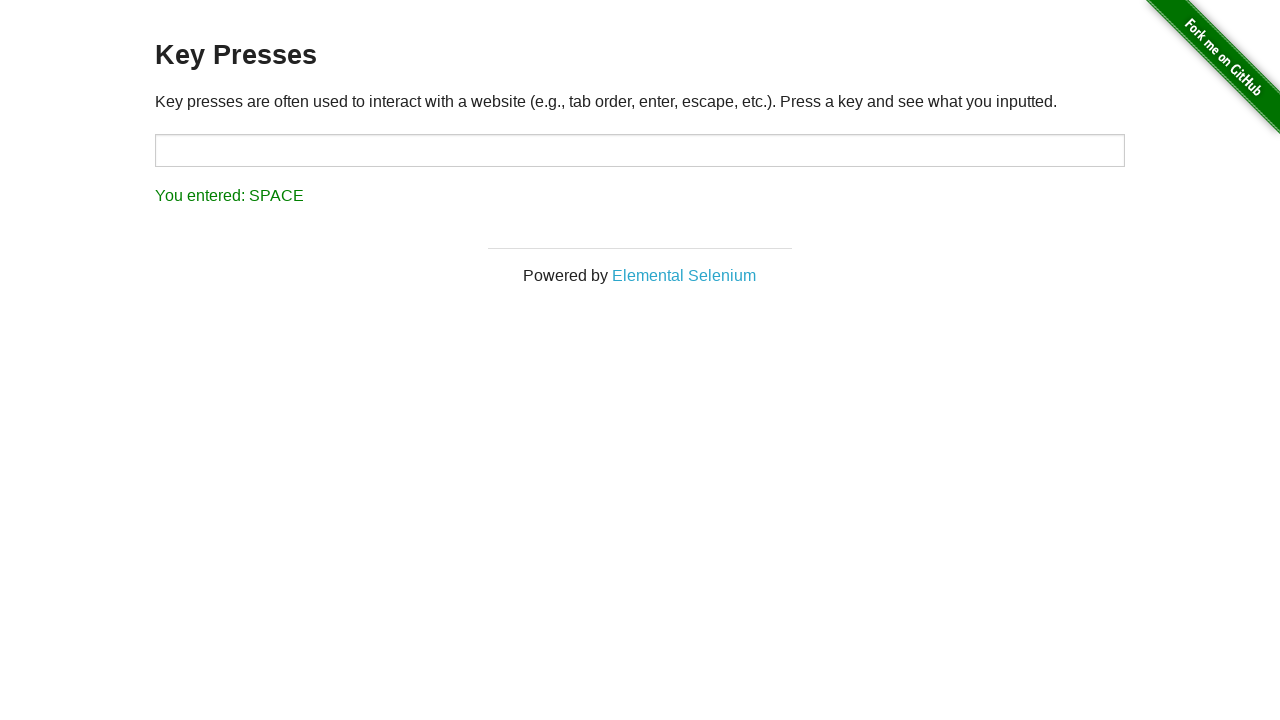

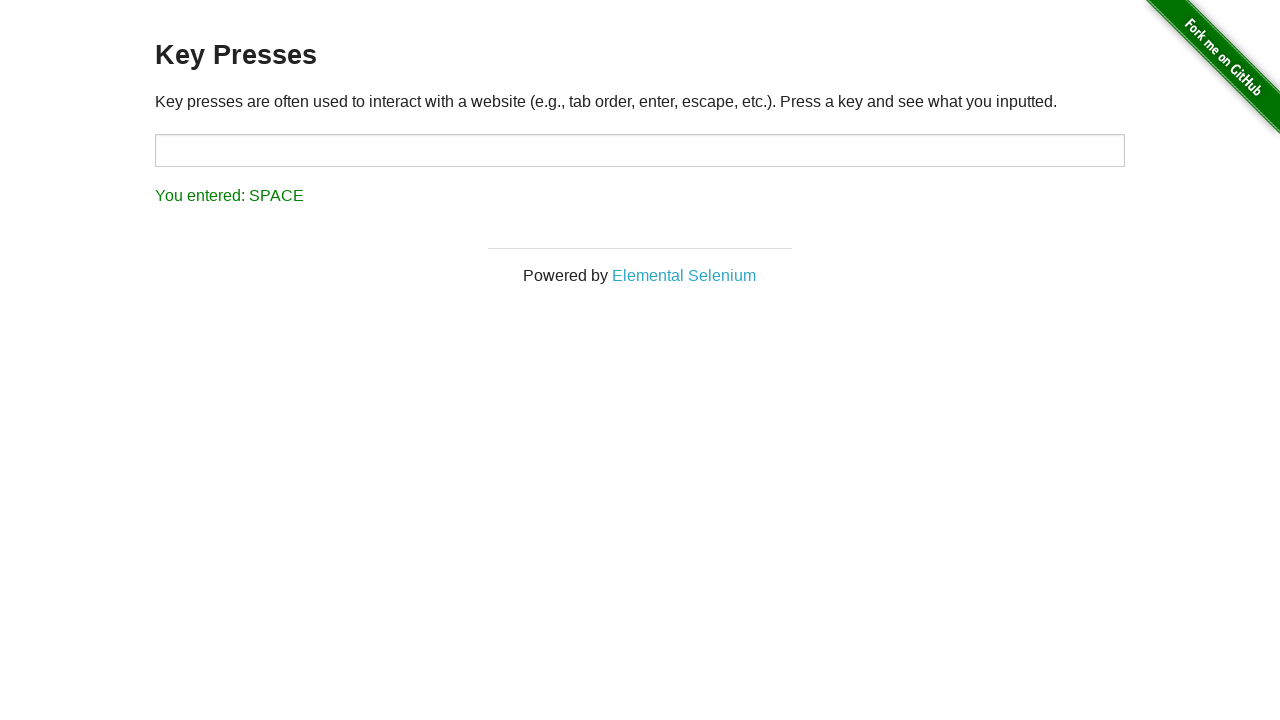